Verifies that new content is detected as loaded after performing a scroll action on the infinite scroll page.

Starting URL: https://the-internet.herokuapp.com/

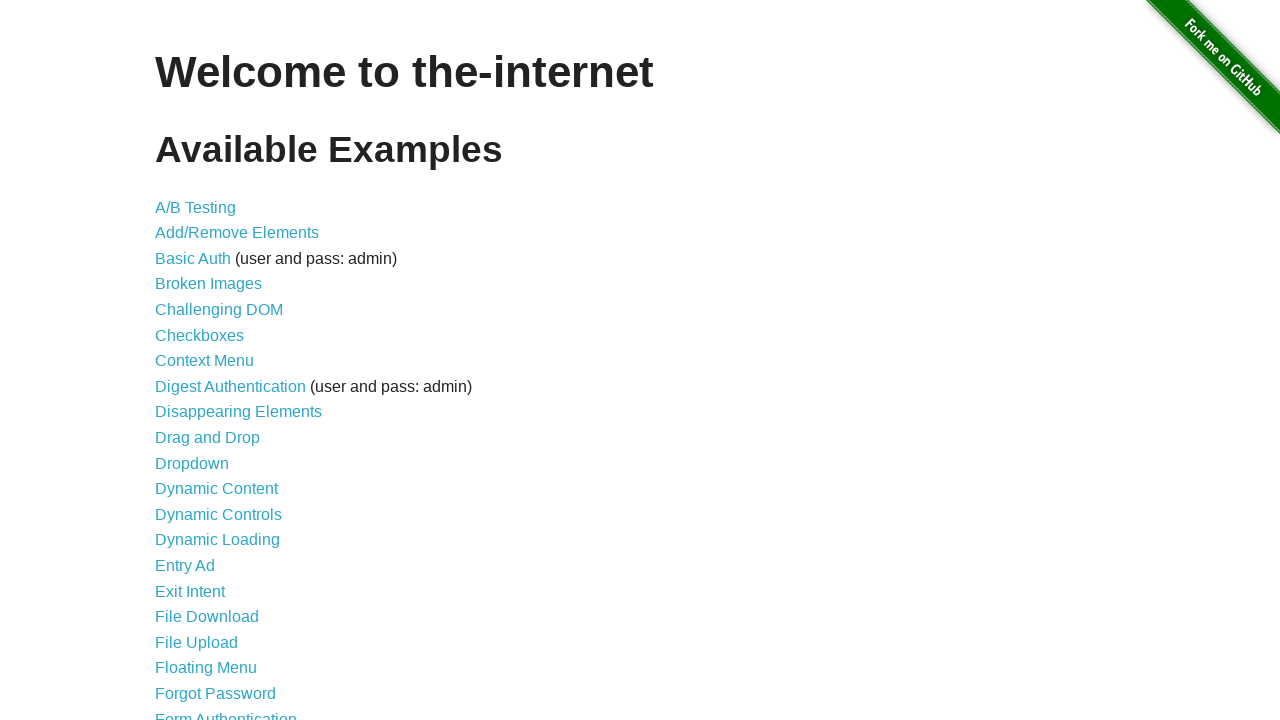

Clicked link to navigate to infinite scroll page at (201, 360) on a[href='/infinite_scroll']
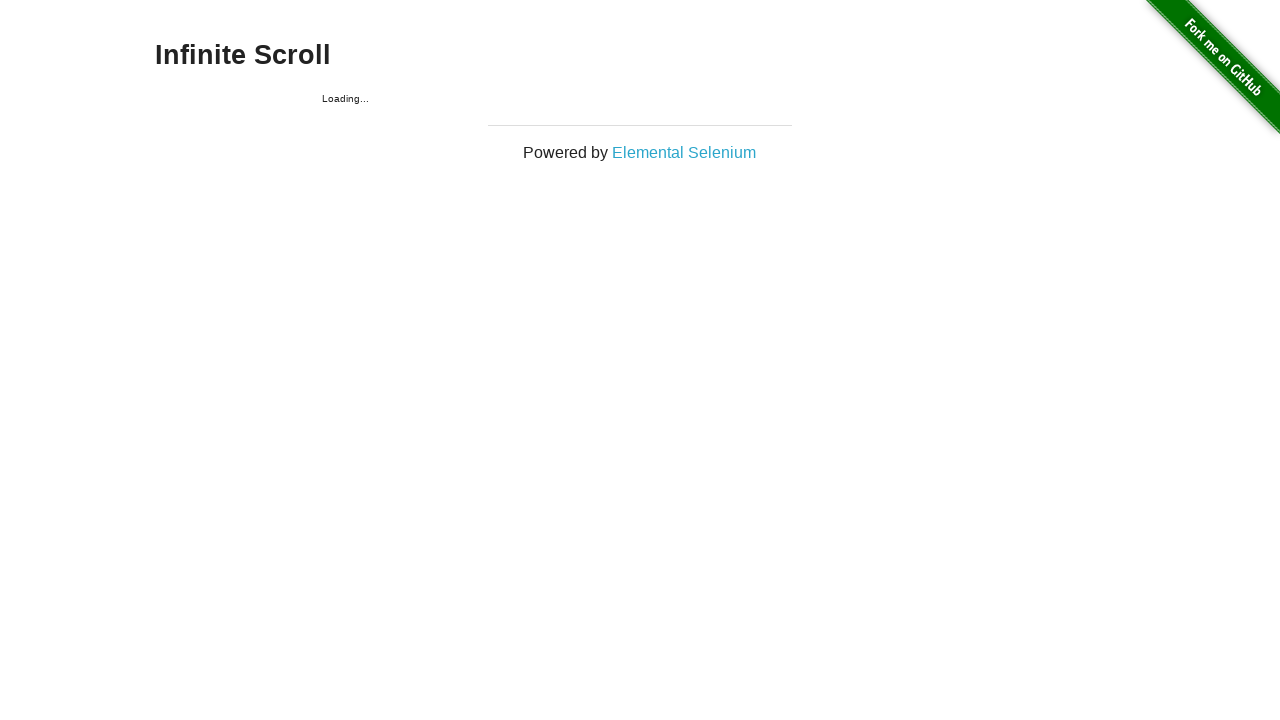

Initial content loaded on infinite scroll page
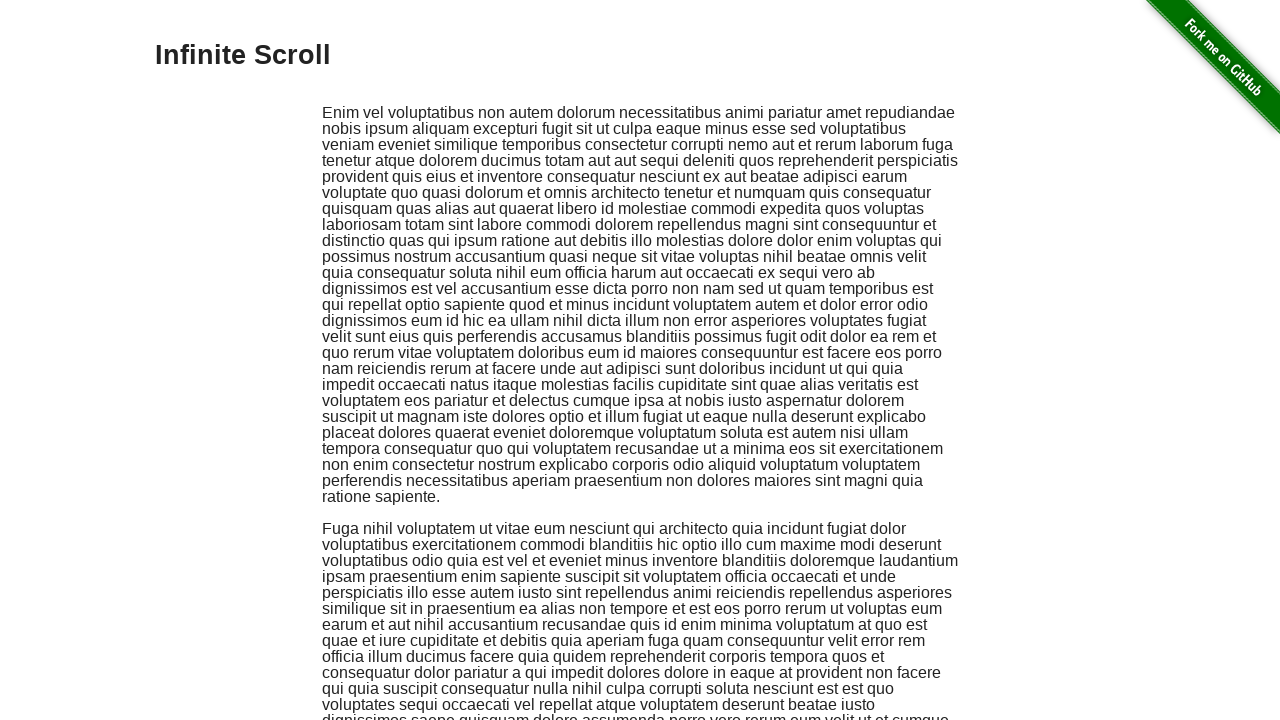

Captured initial content count: 2 items
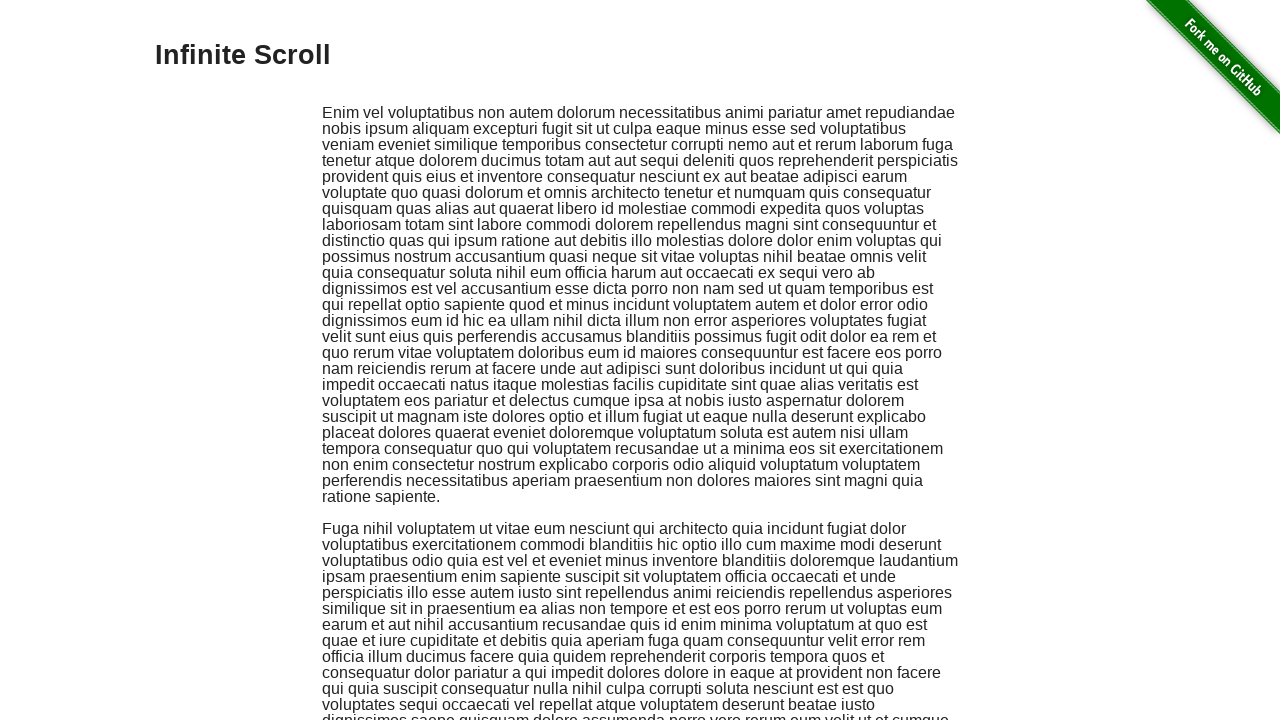

Scrolled to bottom of page to trigger new content loading
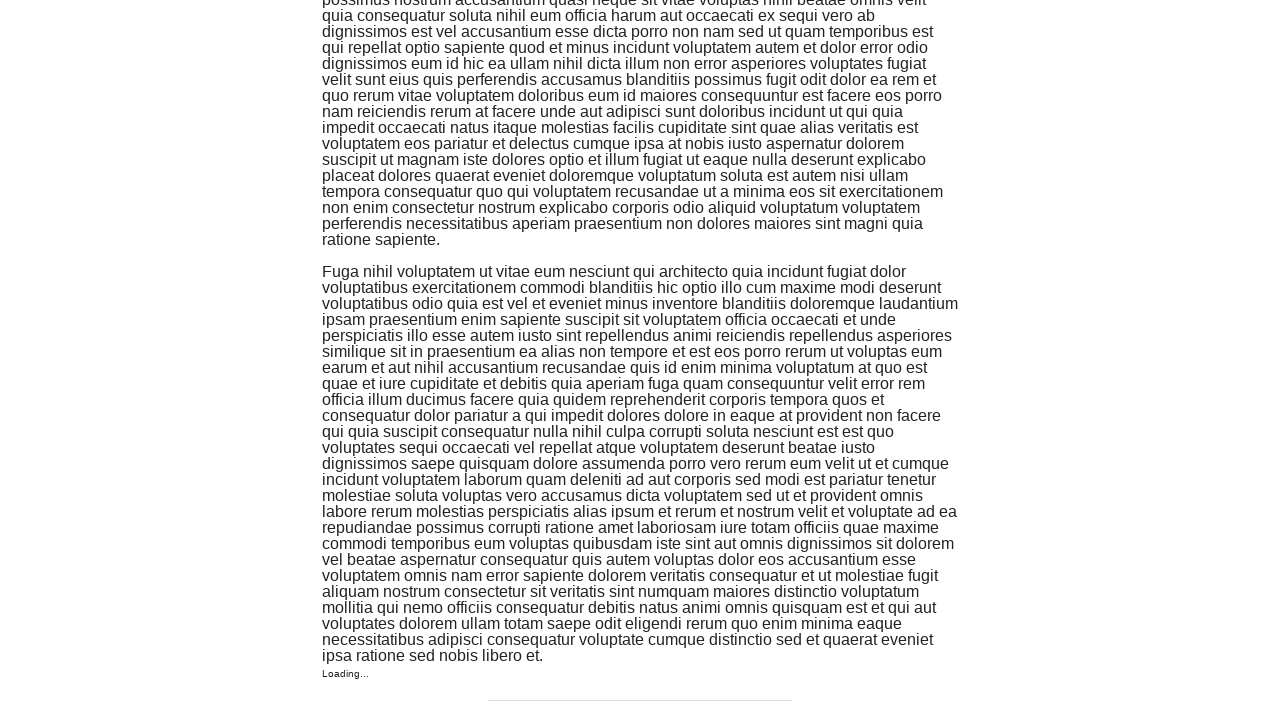

New content loaded successfully - item count increased beyond initial 2
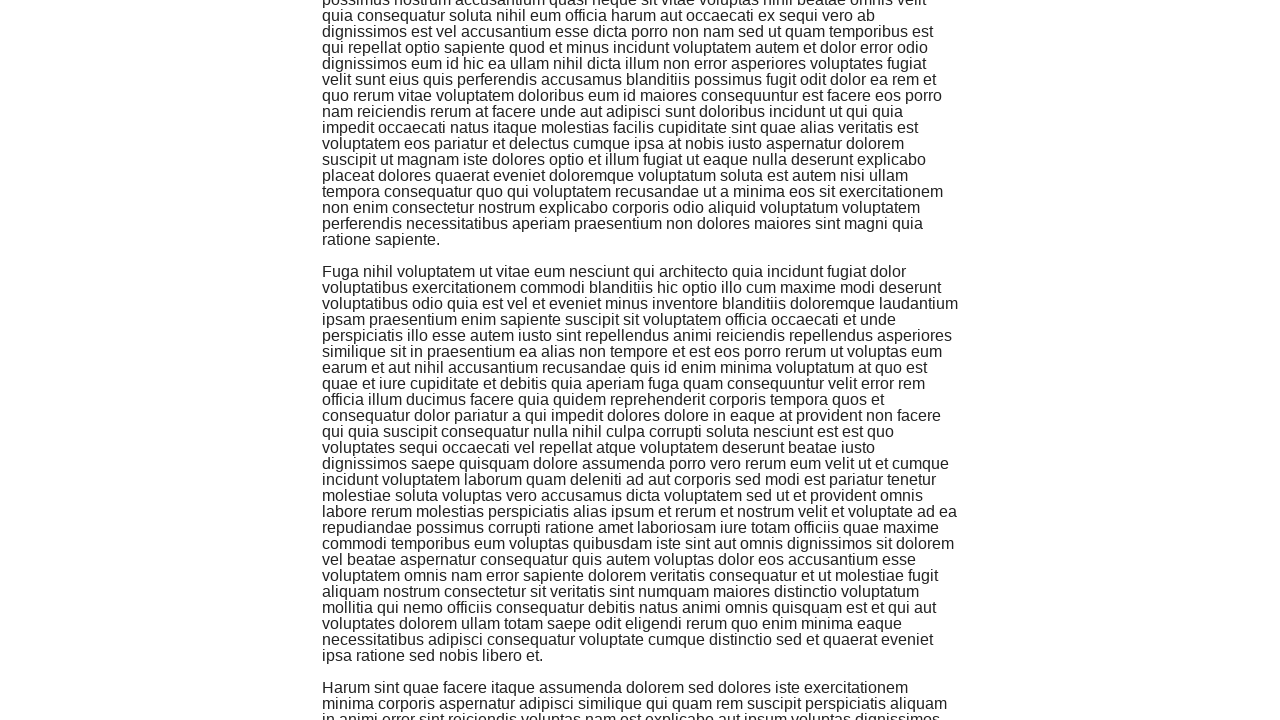

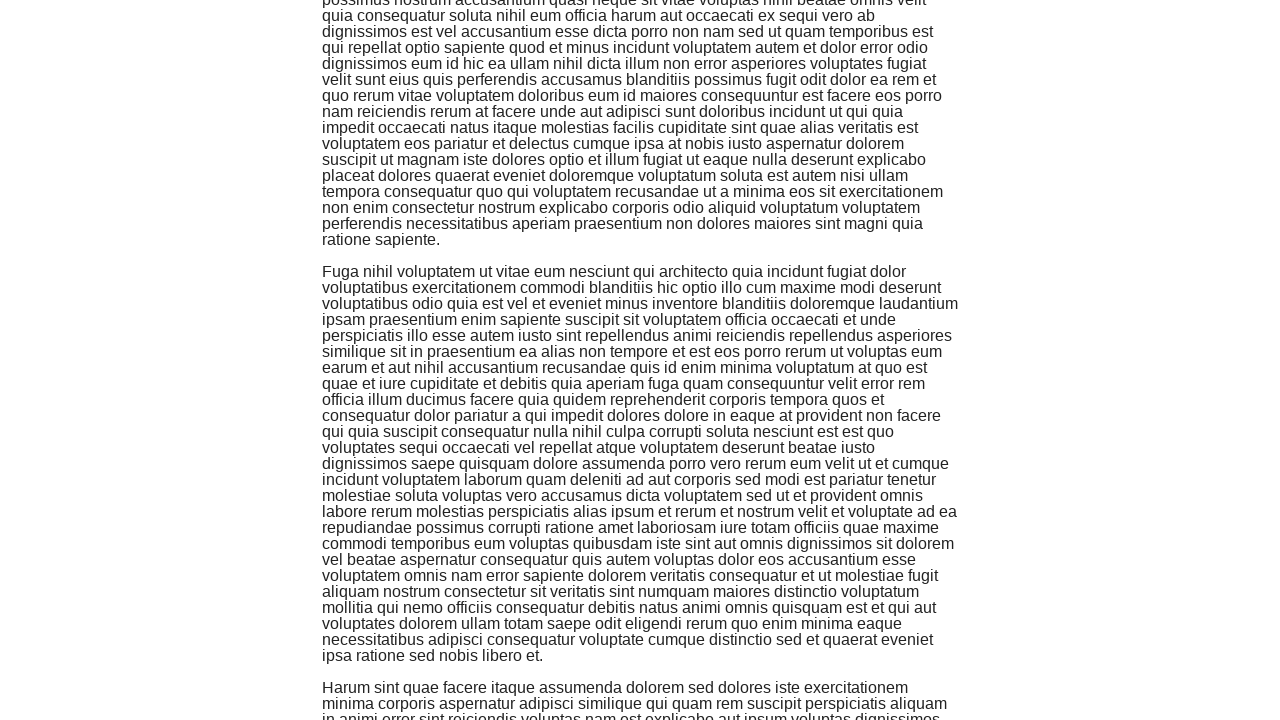